Tests dropdown selection functionality by selecting different options from a dropdown menu and verifying the selections are correct.

Starting URL: https://the-internet.herokuapp.com/dropdown

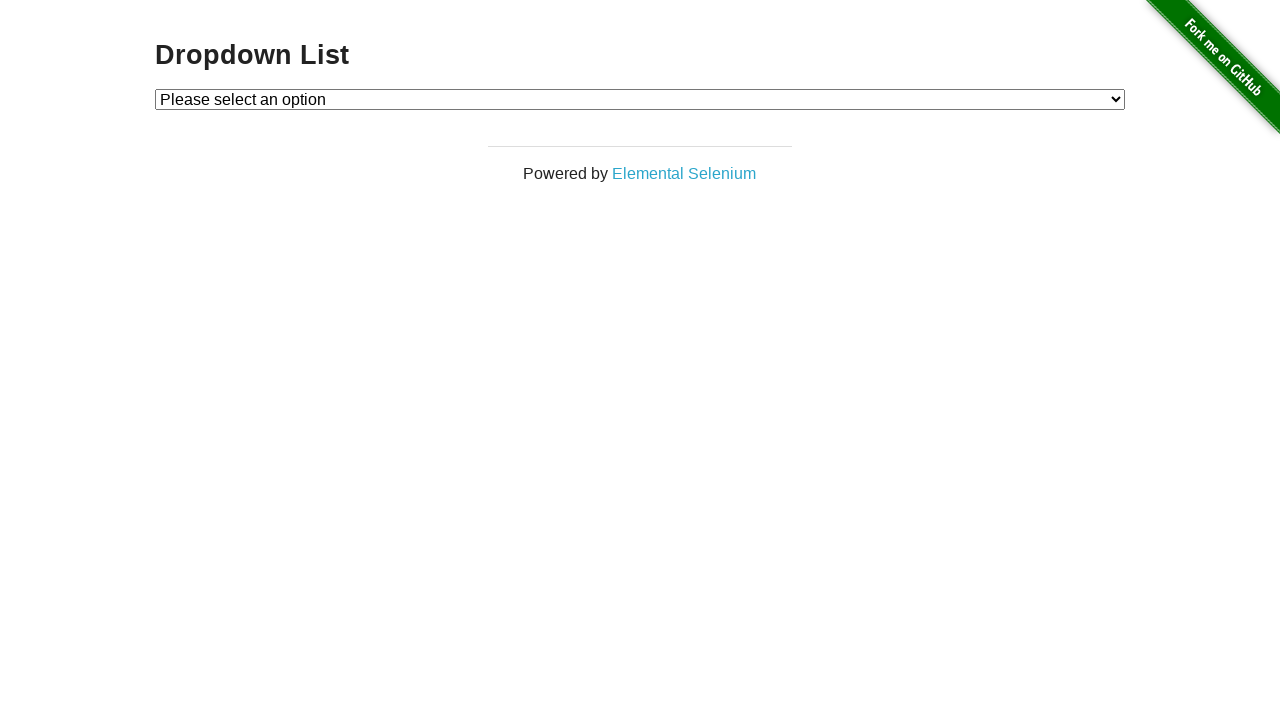

Selected 'Option 1' from dropdown menu on #dropdown
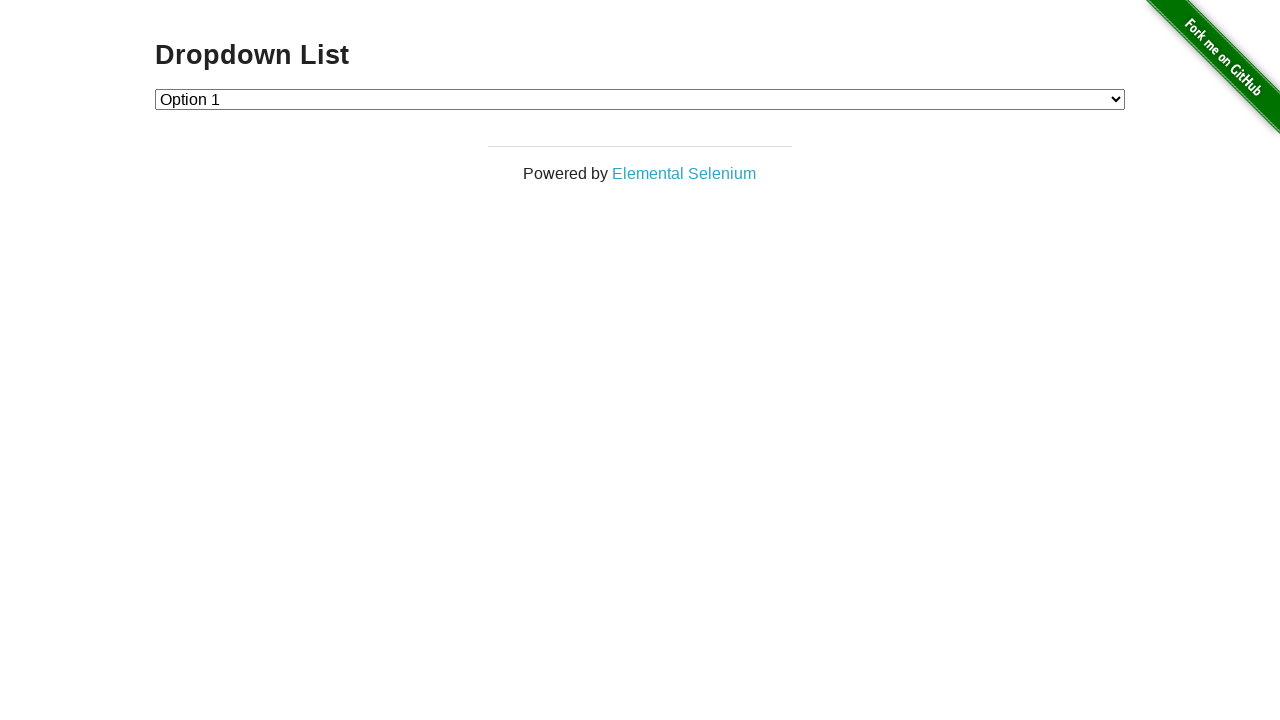

Verified Option 1 is selected in dropdown
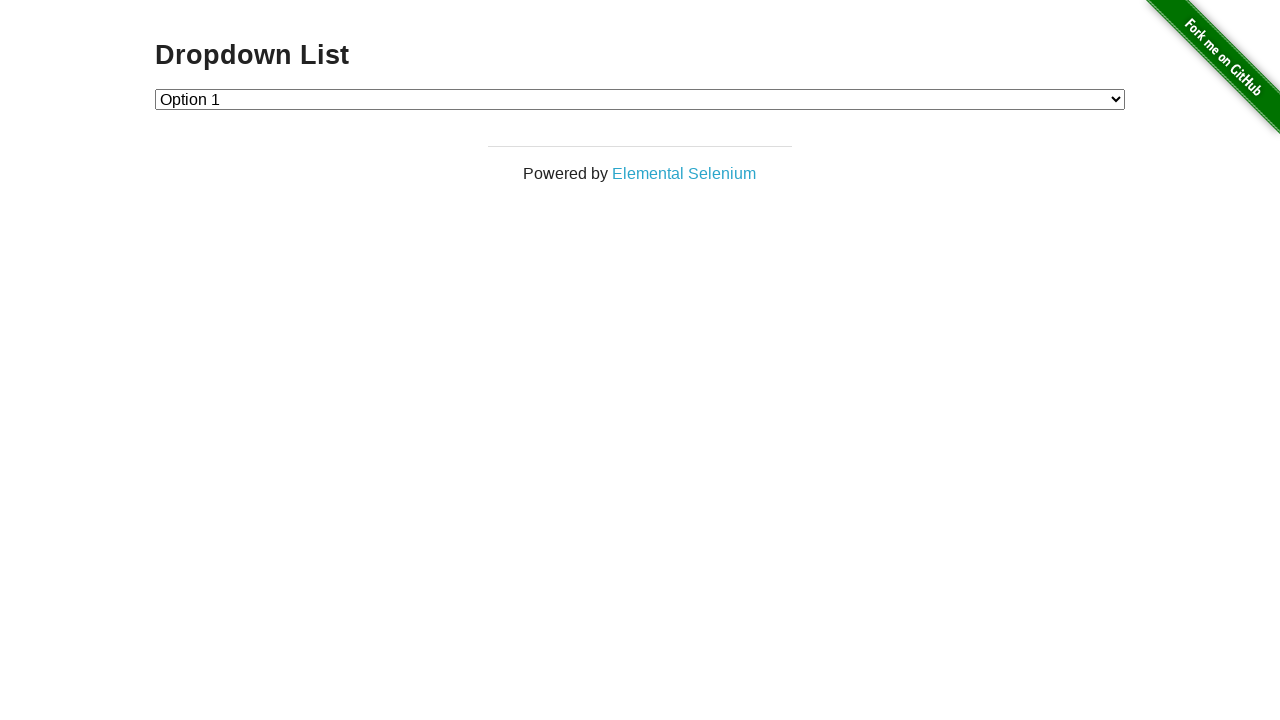

Selected 'Option 2' from dropdown menu on #dropdown
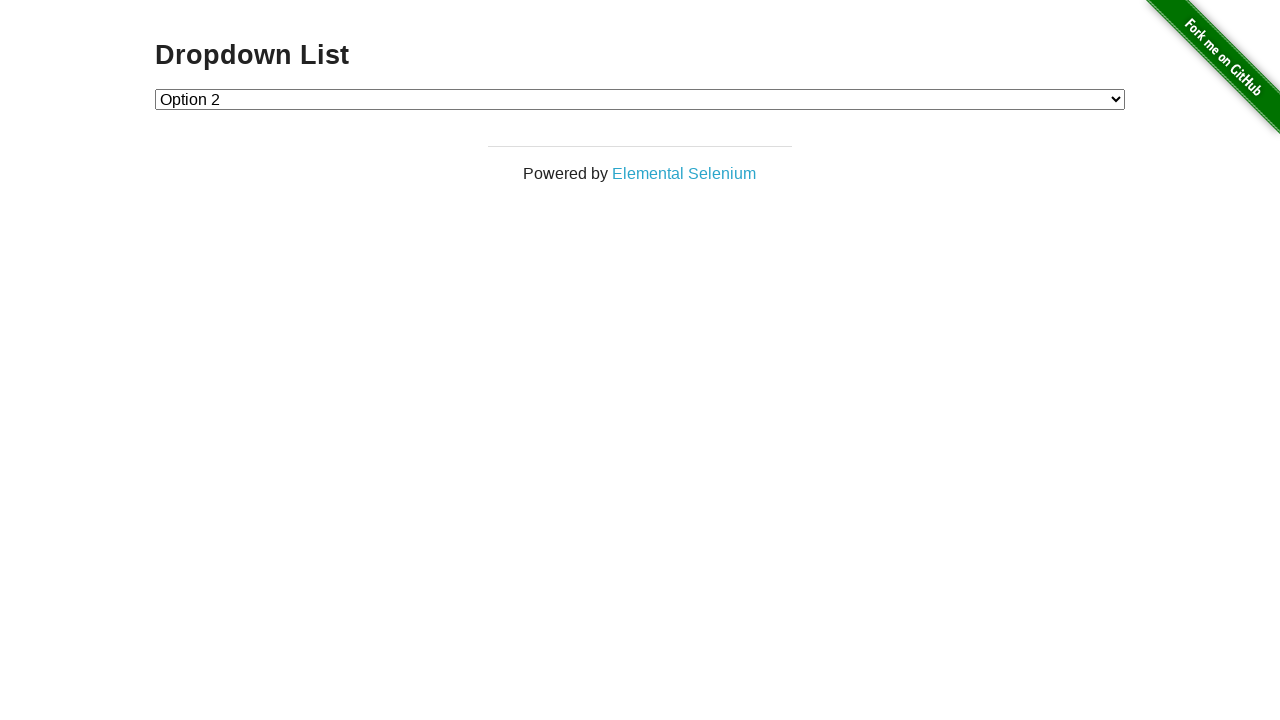

Verified Option 2 is selected in dropdown
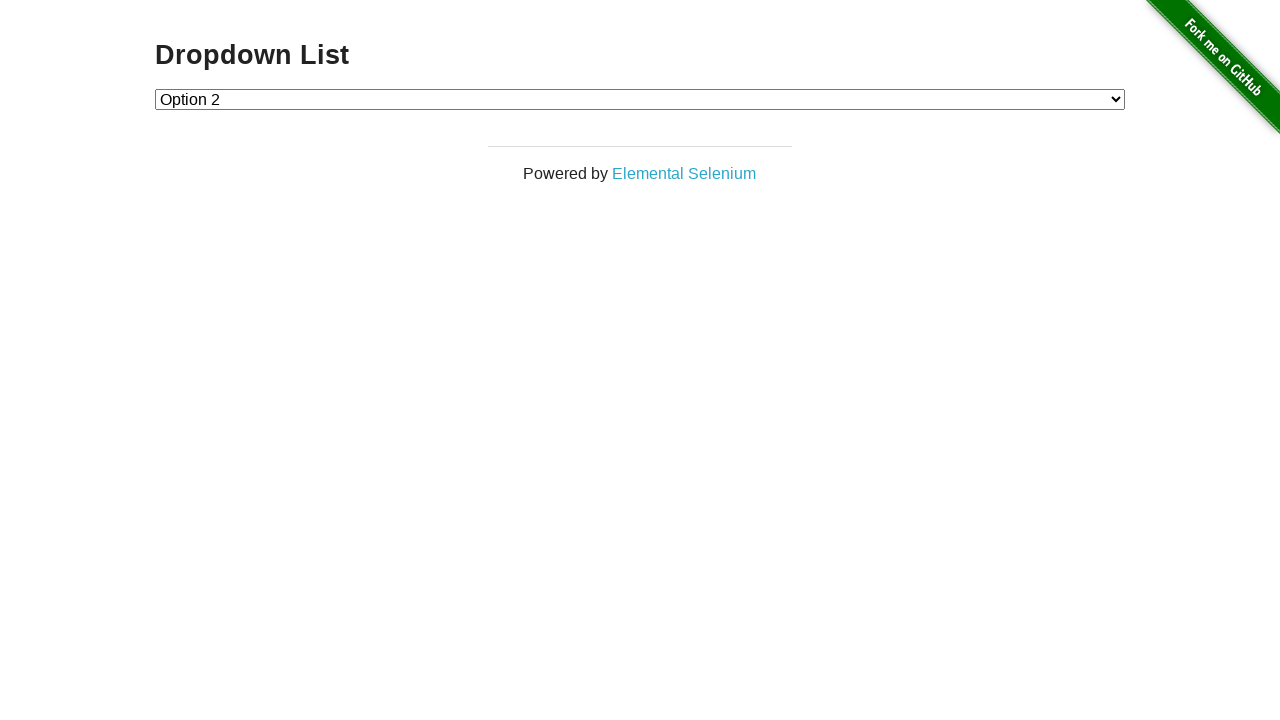

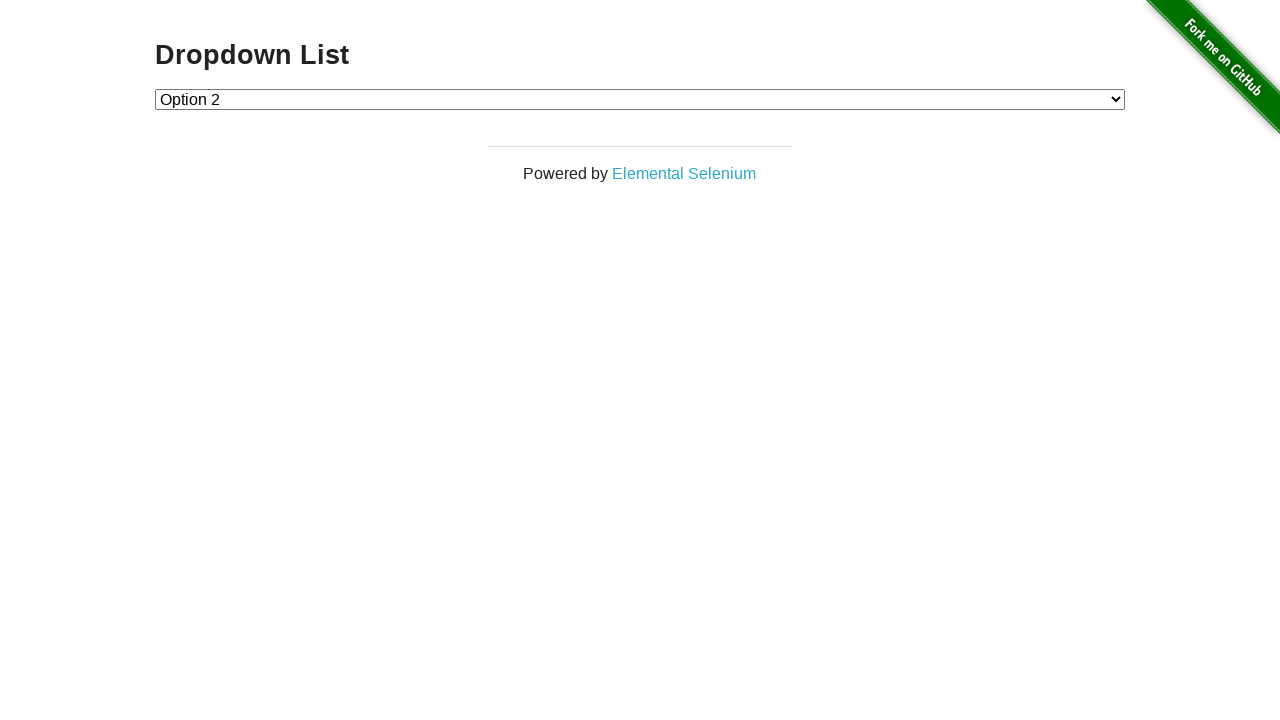